Clicks on the 0-9 link and verifies navigation to the correct URL

Starting URL: https://www.99-bottles-of-beer.net/abc.html

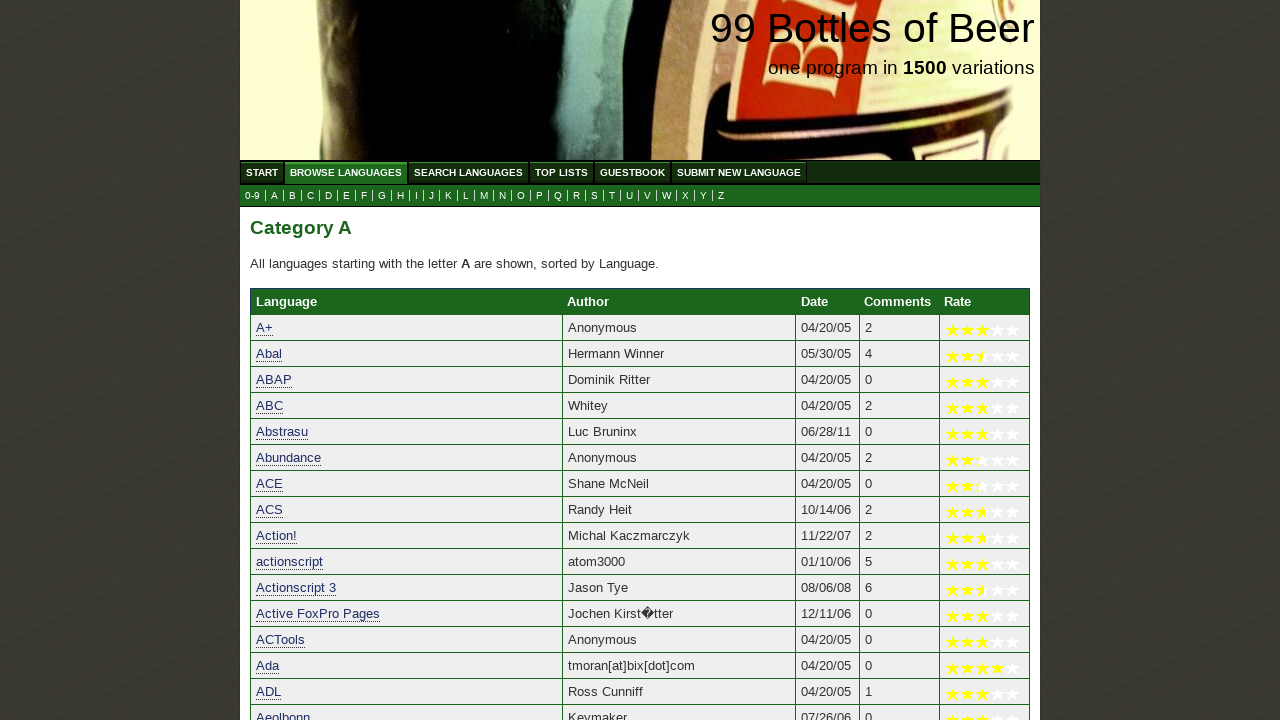

Clicked on the 0-9 link at (252, 196) on a[href='0.html']
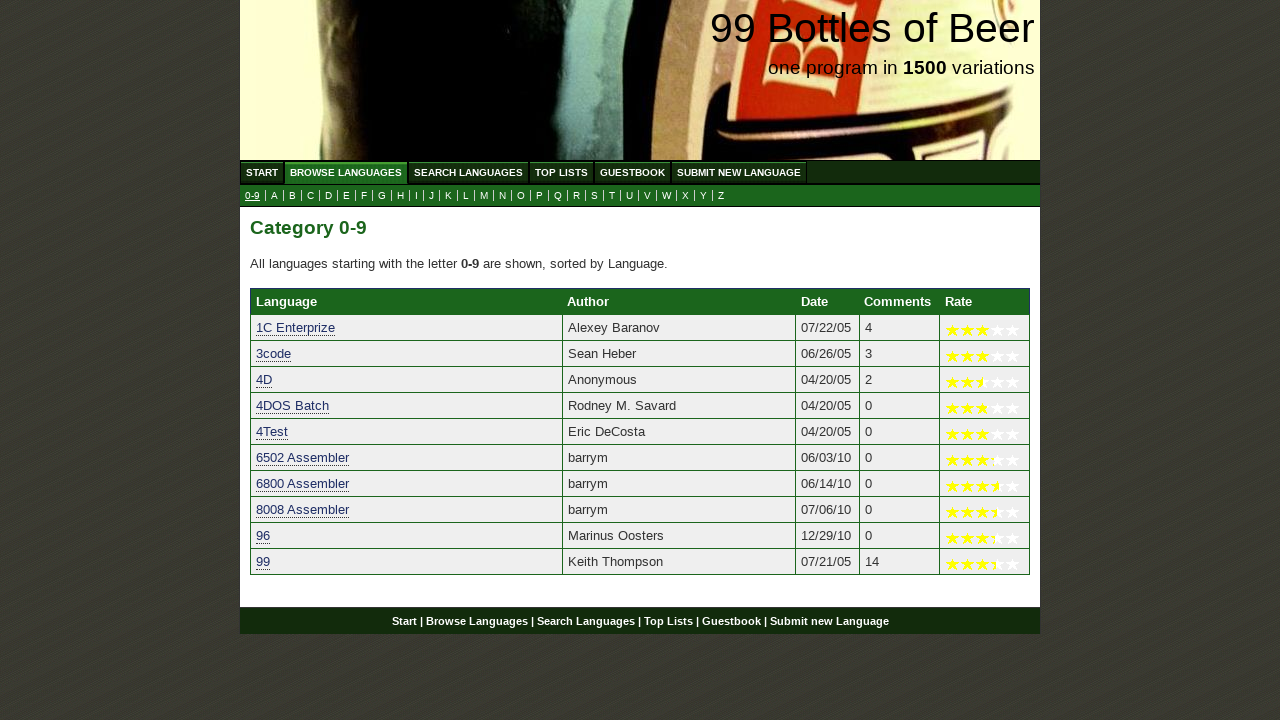

Verified navigation to 0-9 page at https://www.99-bottles-of-beer.net/0.html
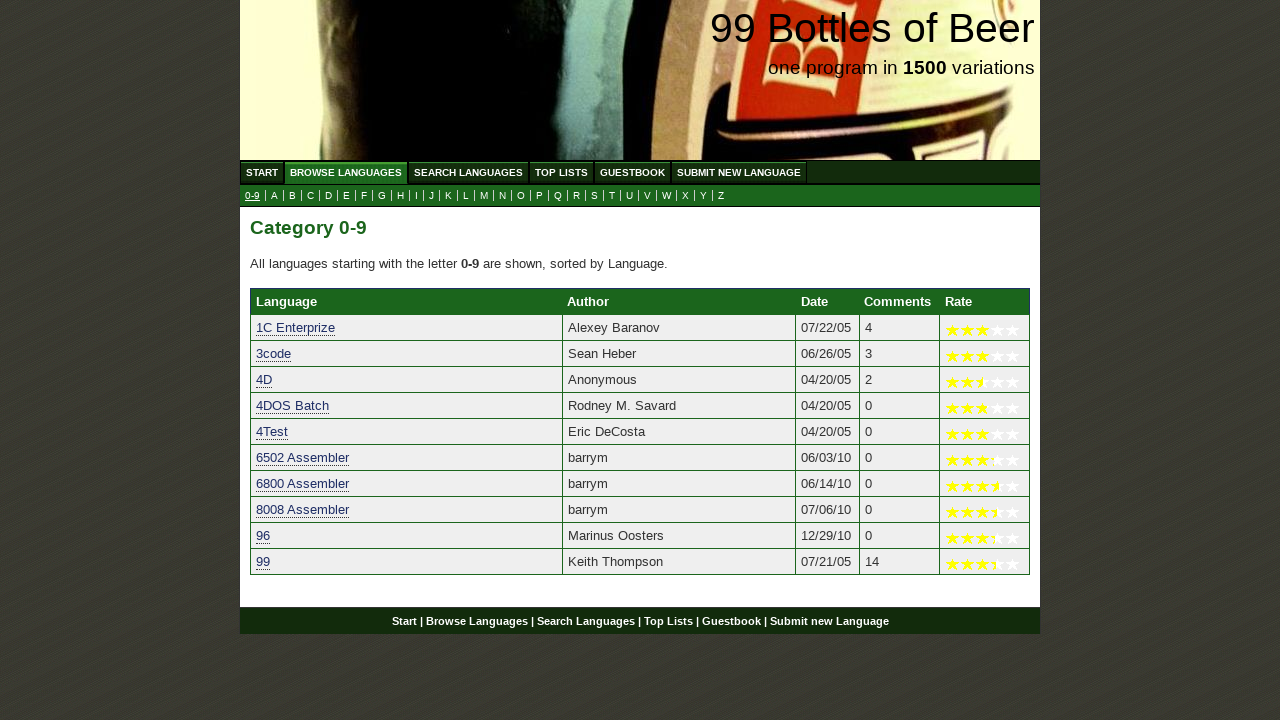

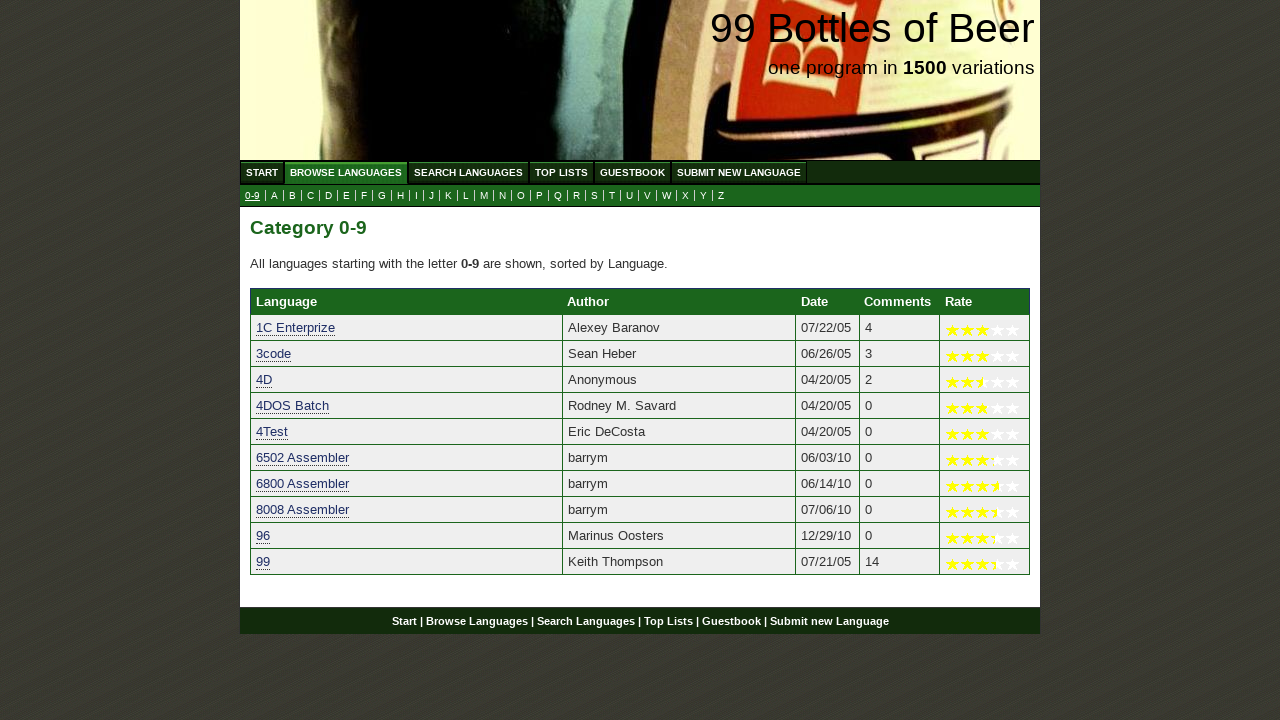